Tests deselecting all three checkboxes (assumes they are already selected) and verifying each is unchecked

Starting URL: http://www.qaclickacademy.com/practice.php

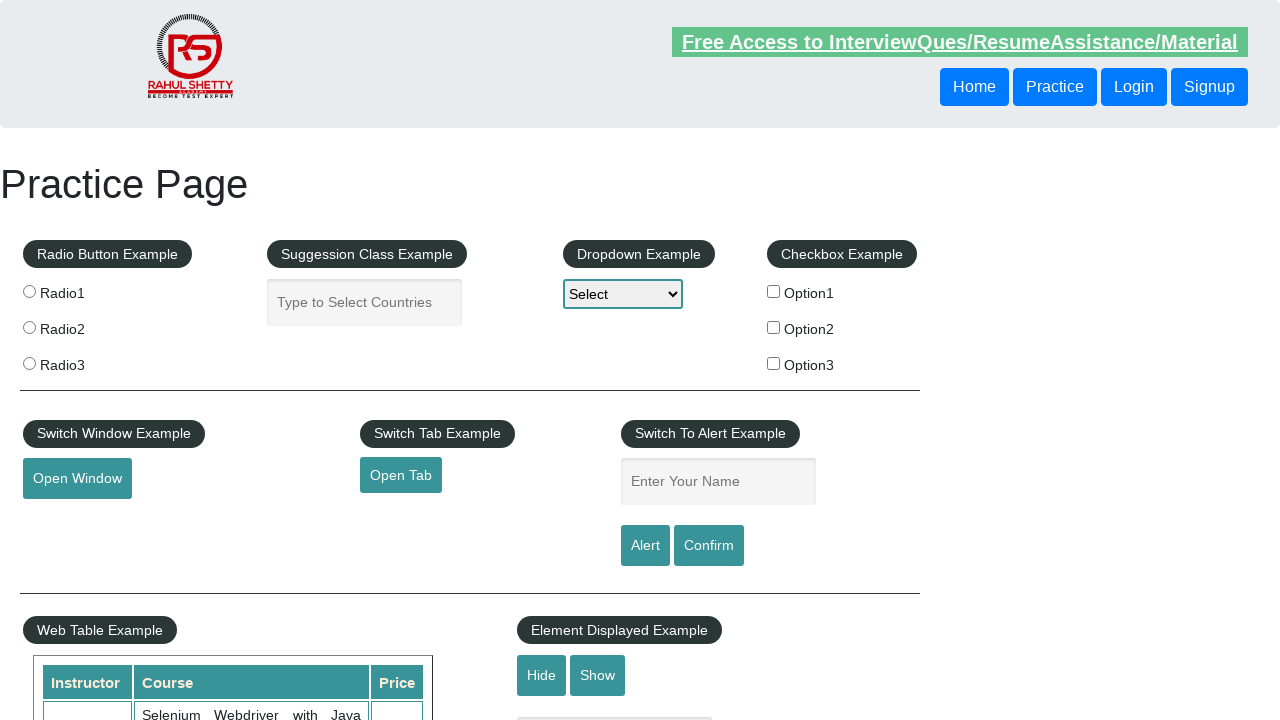

Checked checkbox option 1 at (774, 291) on #checkBoxOption1
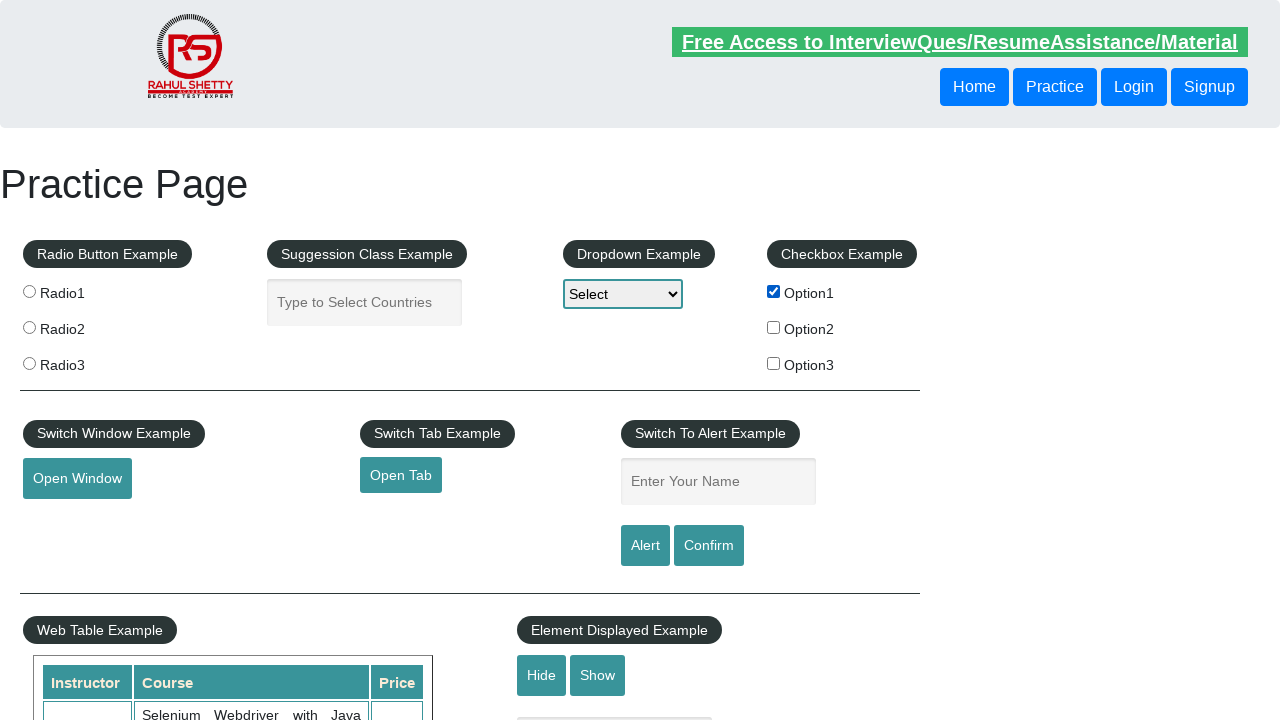

Clicked checkbox option 1 to deselect it at (774, 291) on #checkBoxOption1
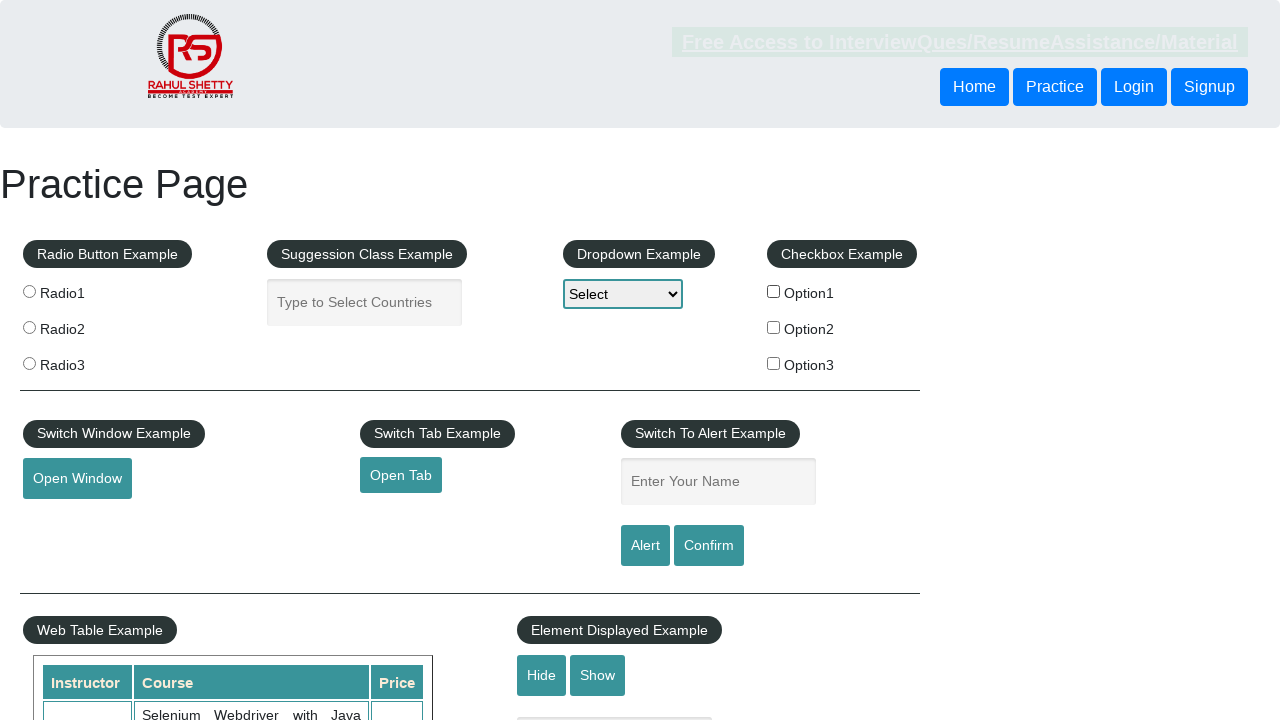

Verified checkbox option 1 is unchecked
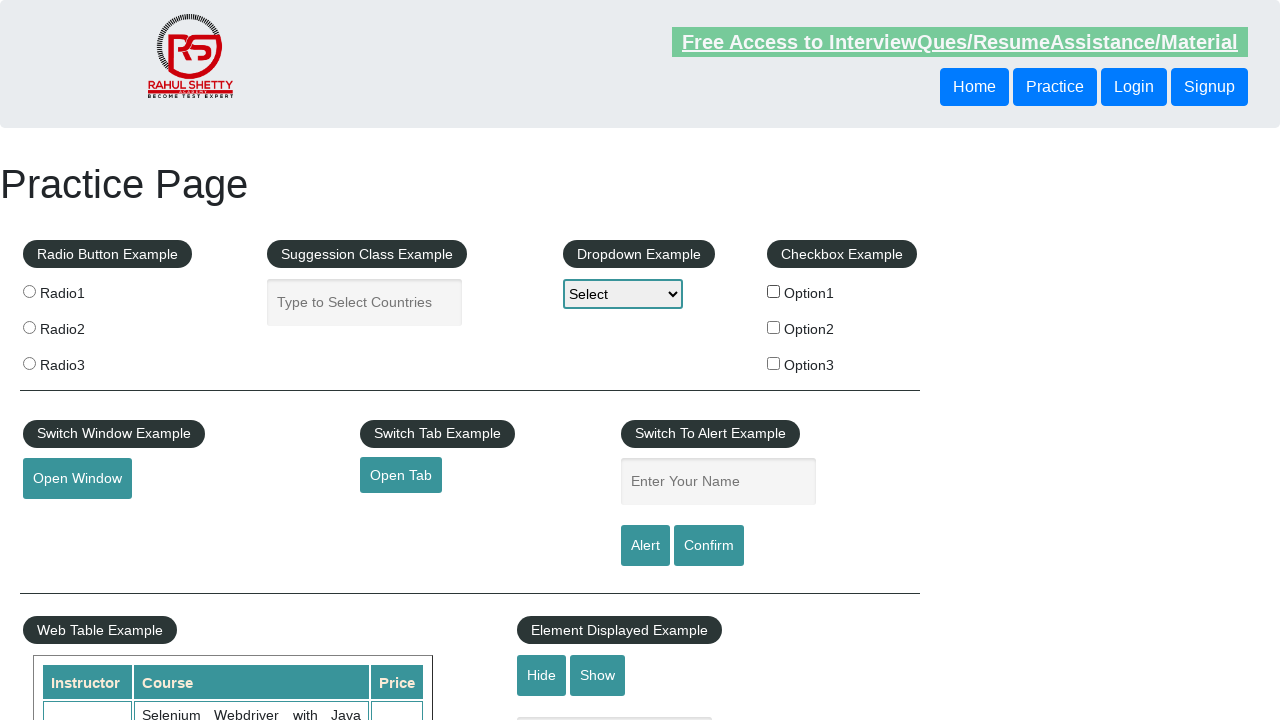

Checked checkbox option 2 at (774, 327) on #checkBoxOption2
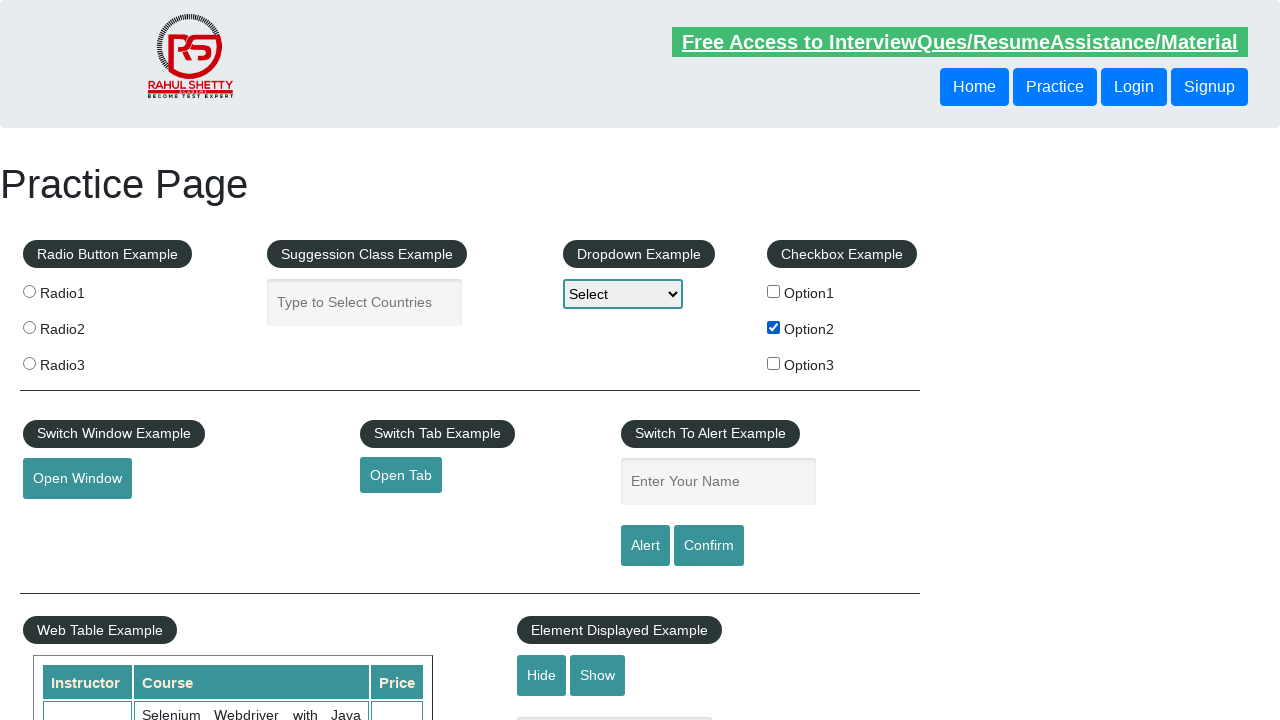

Clicked checkbox option 2 to deselect it at (774, 327) on #checkBoxOption2
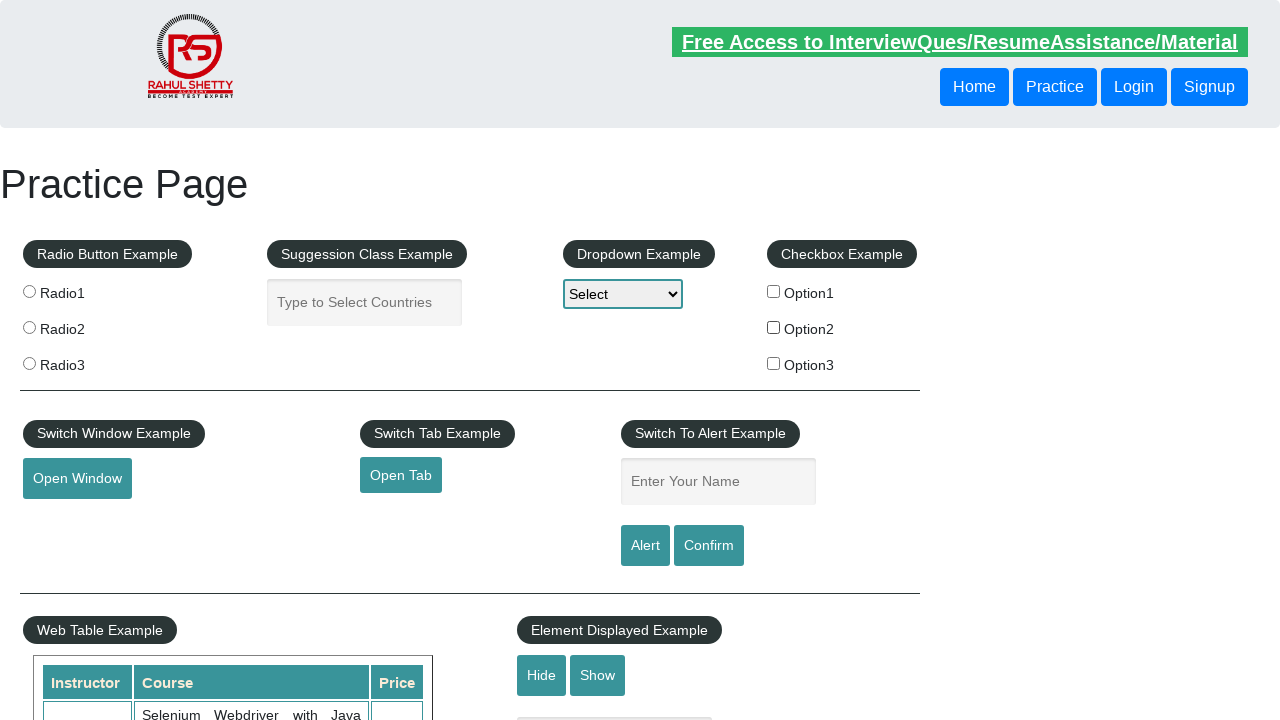

Verified checkbox option 2 is unchecked
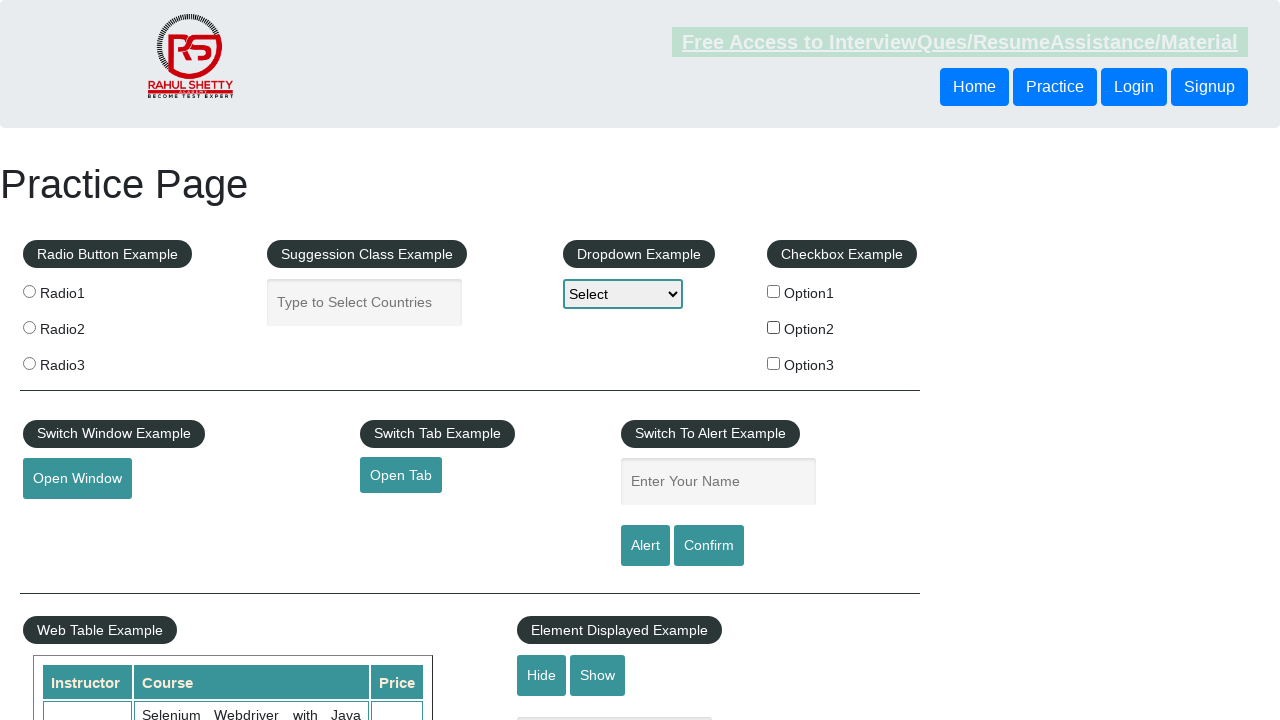

Checked checkbox option 3 at (774, 363) on #checkBoxOption3
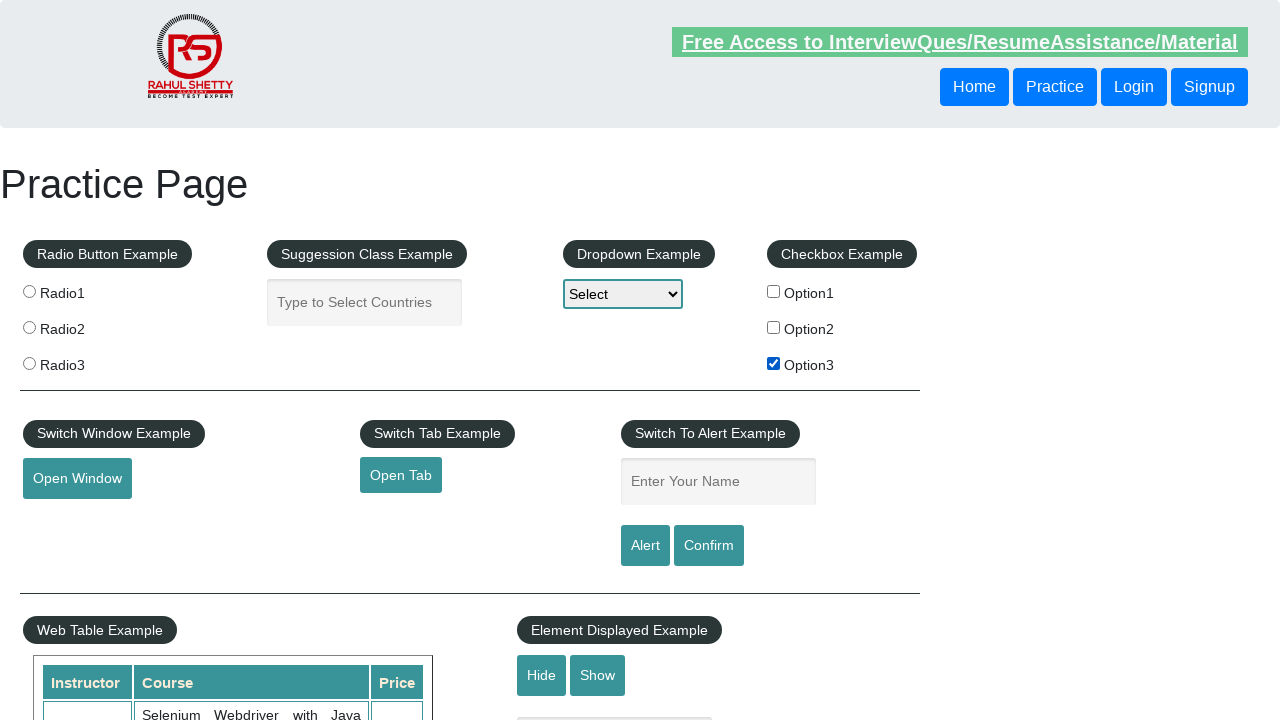

Clicked checkbox option 3 to deselect it at (774, 363) on #checkBoxOption3
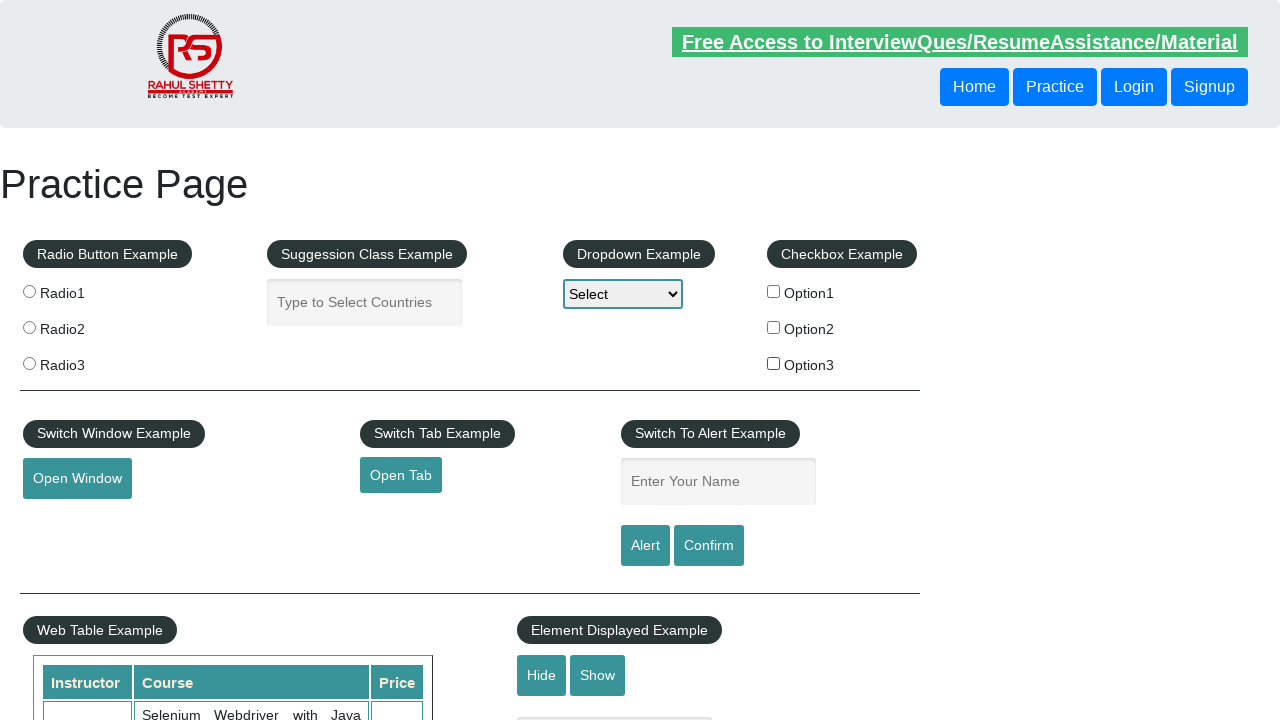

Verified checkbox option 3 is unchecked
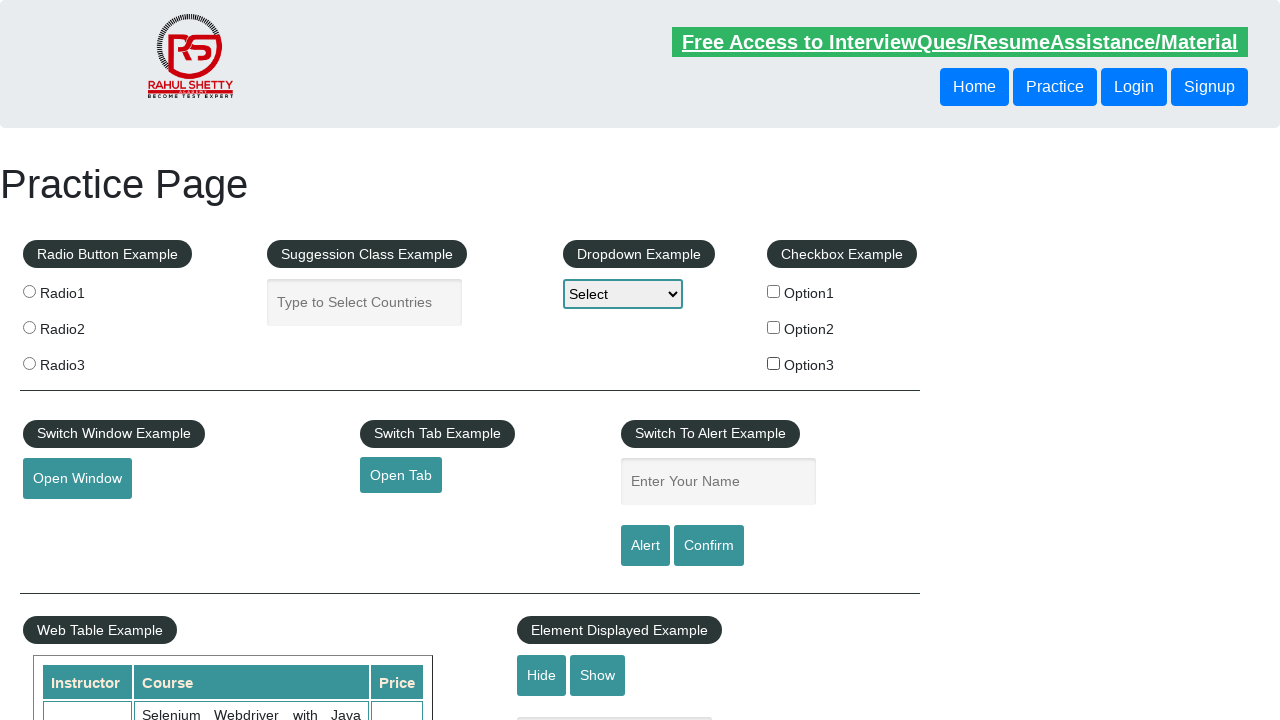

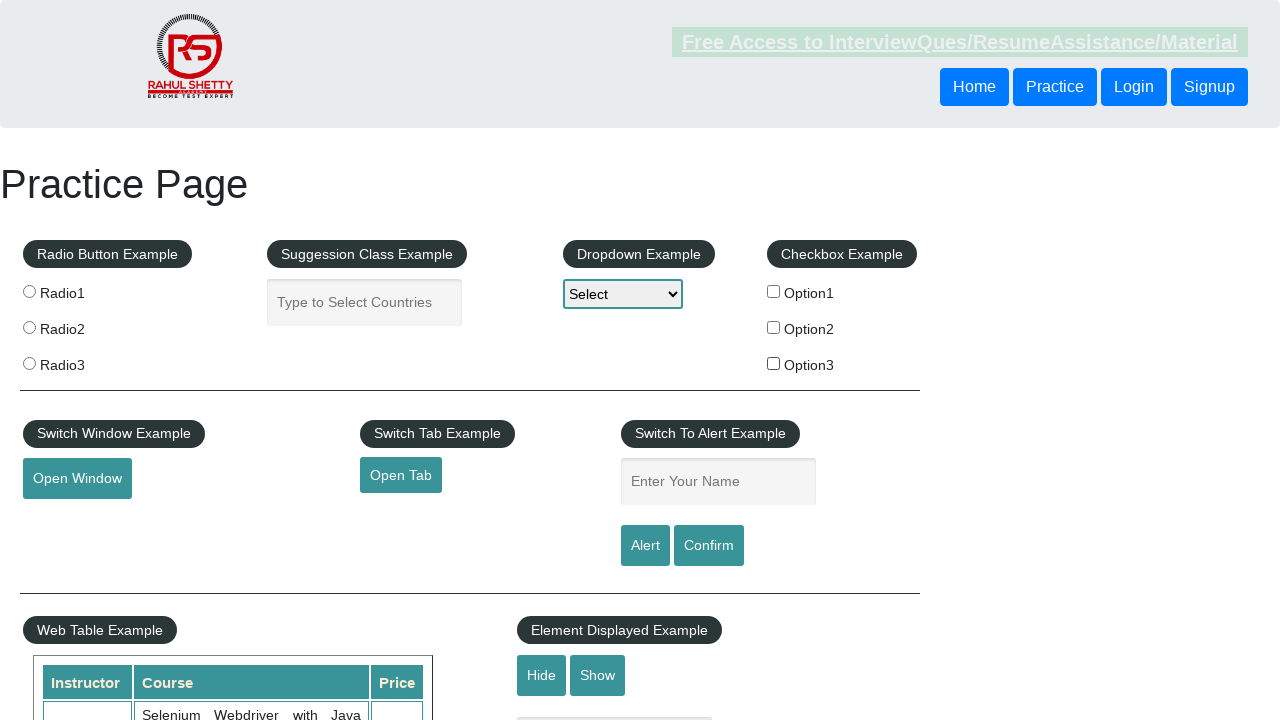